Tests scroll functionality by scrolling to the Inputs link and clicking on it

Starting URL: https://practice.cydeo.com/

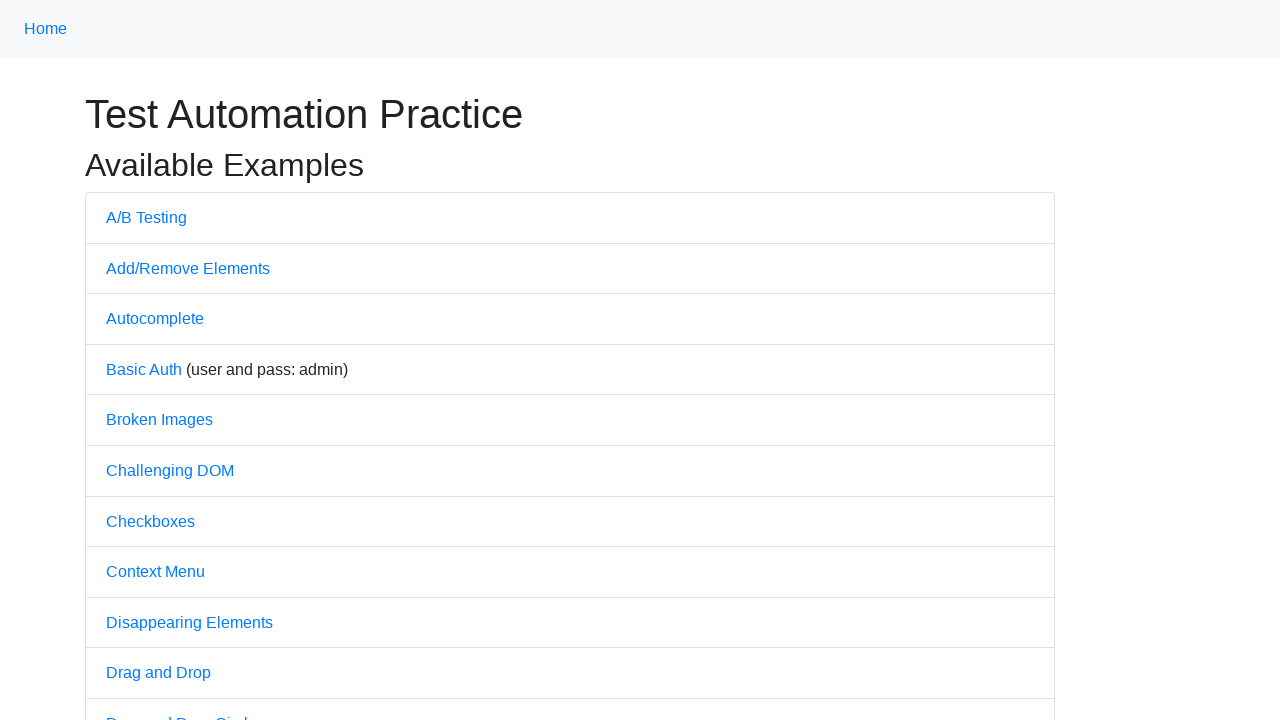

Located the Inputs link element
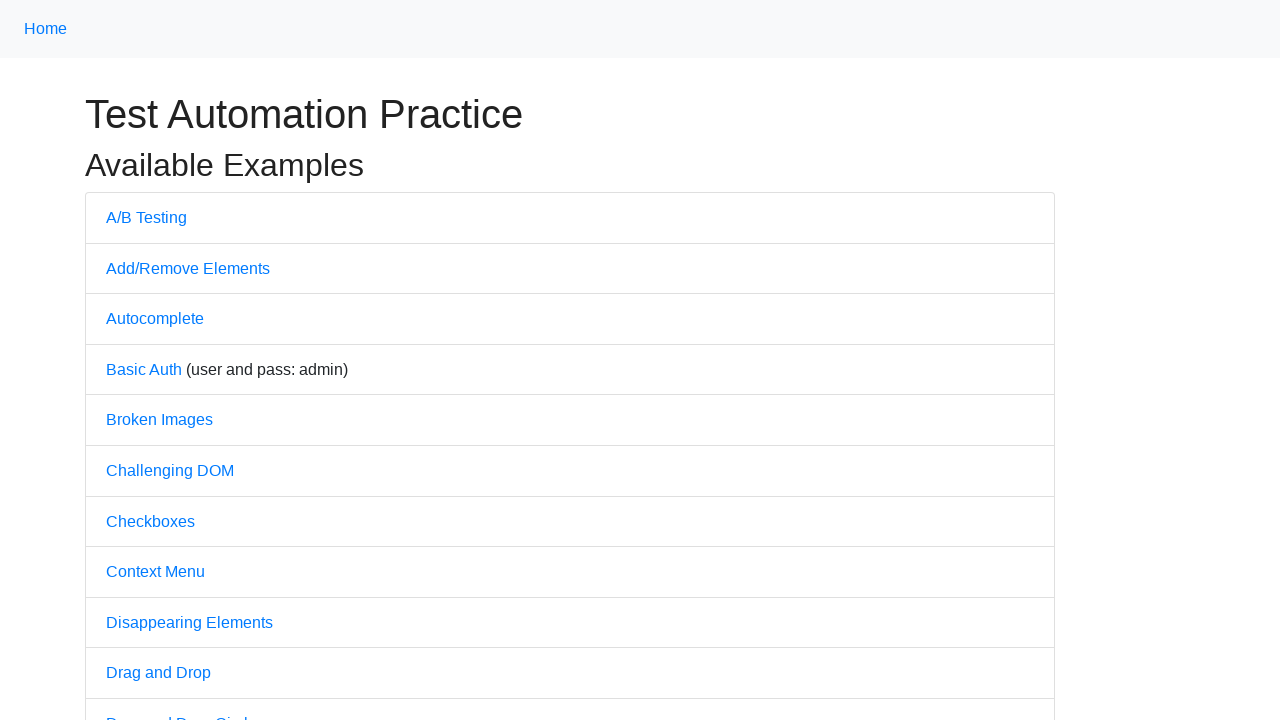

Scrolled to the Inputs link
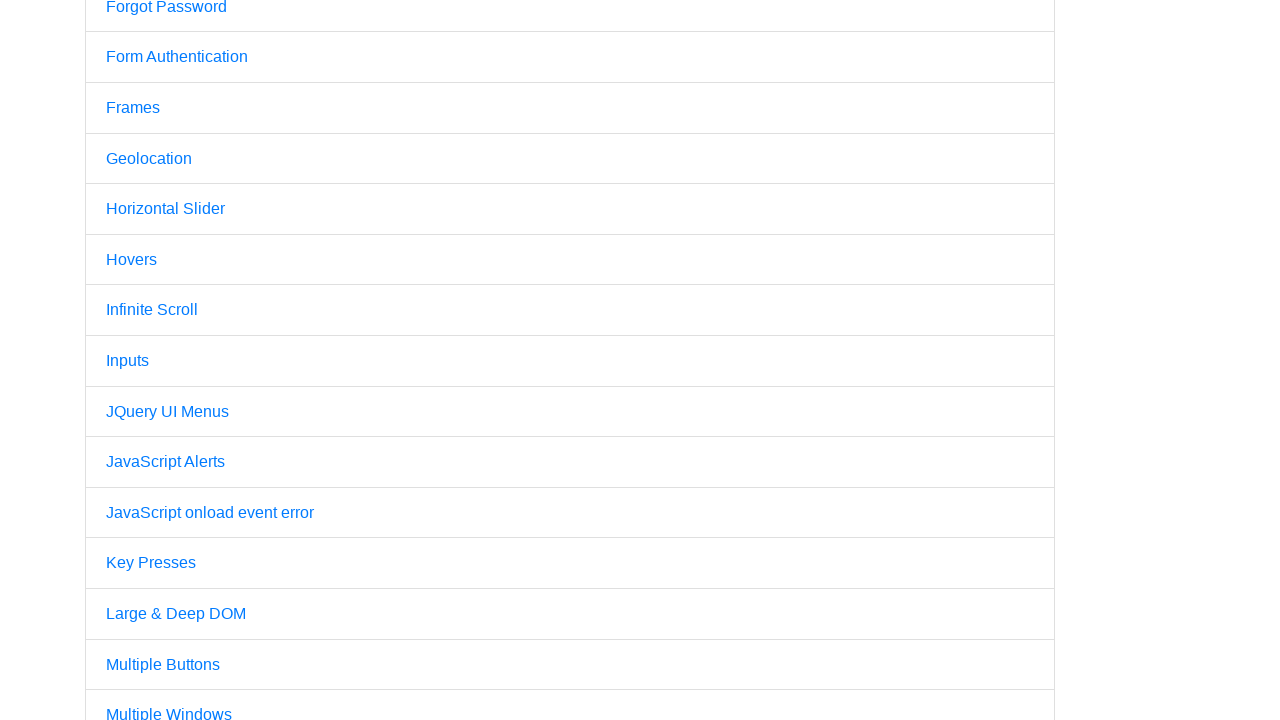

Clicked on the Inputs link at (128, 361) on text='Inputs'
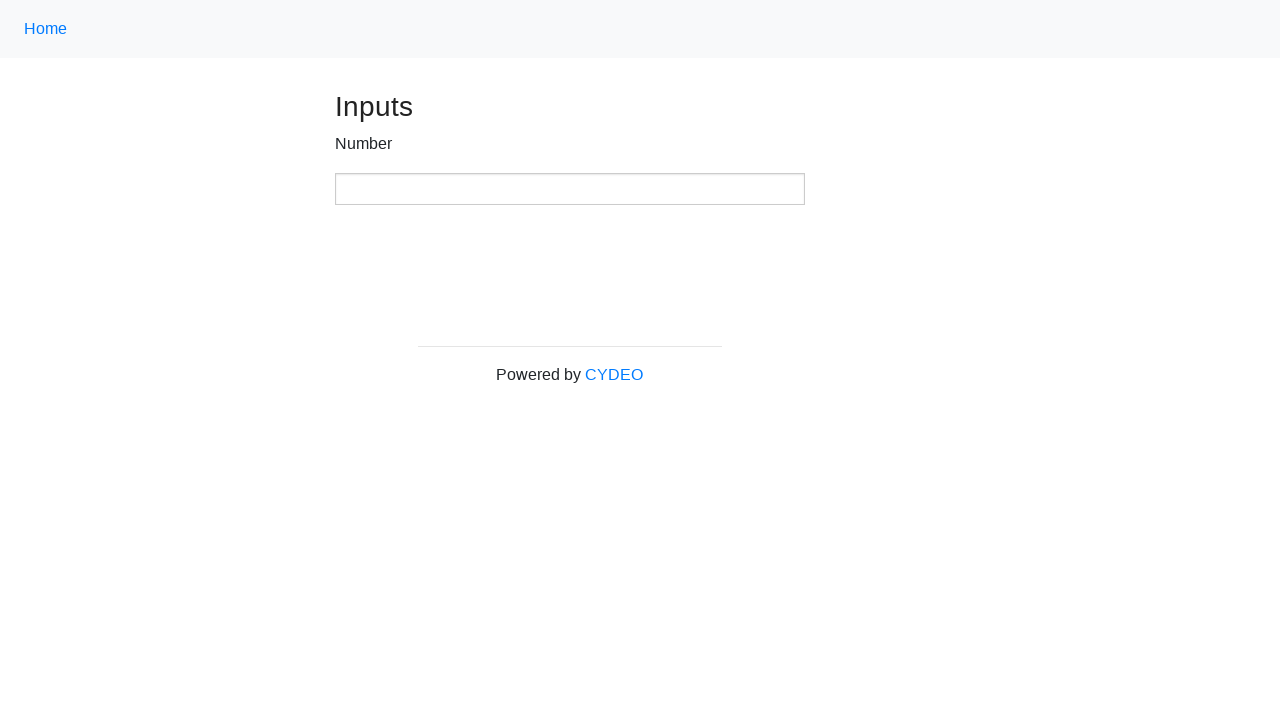

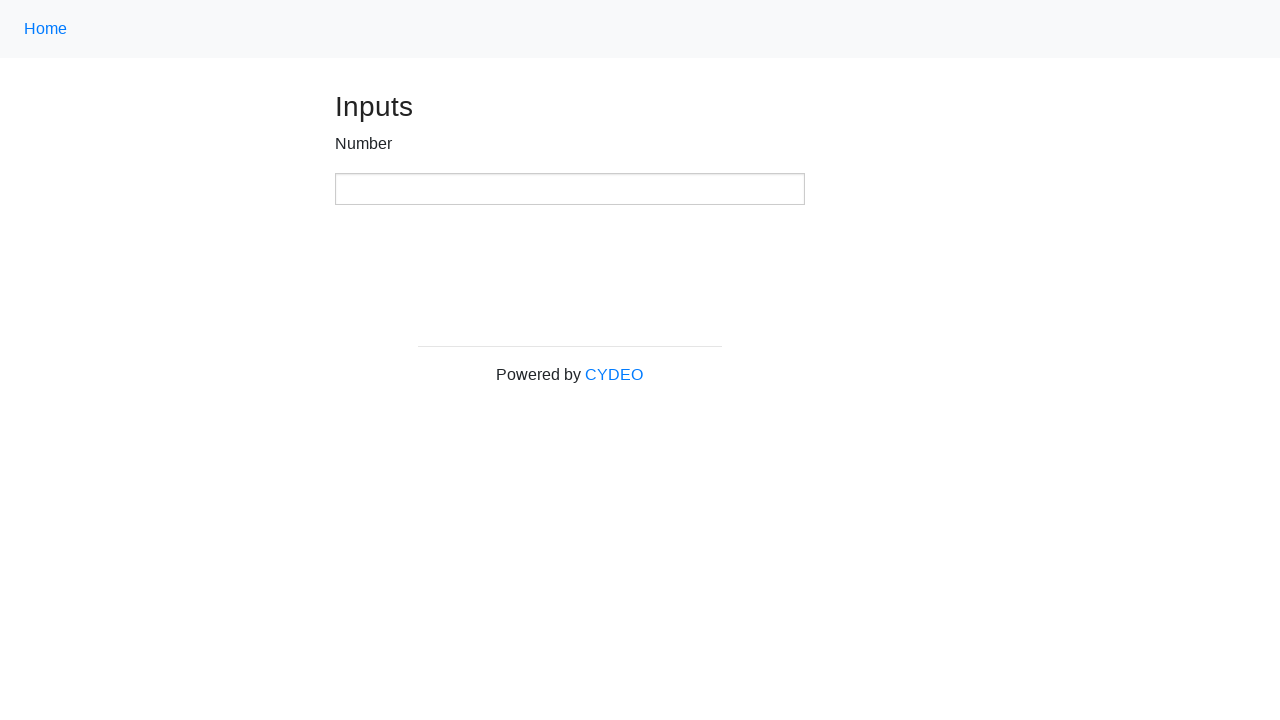